Tests jQuery UI datepicker functionality by opening the datepicker, navigating to the next month, and selecting the 15th day

Starting URL: https://www.jqueryui.com/datepicker/

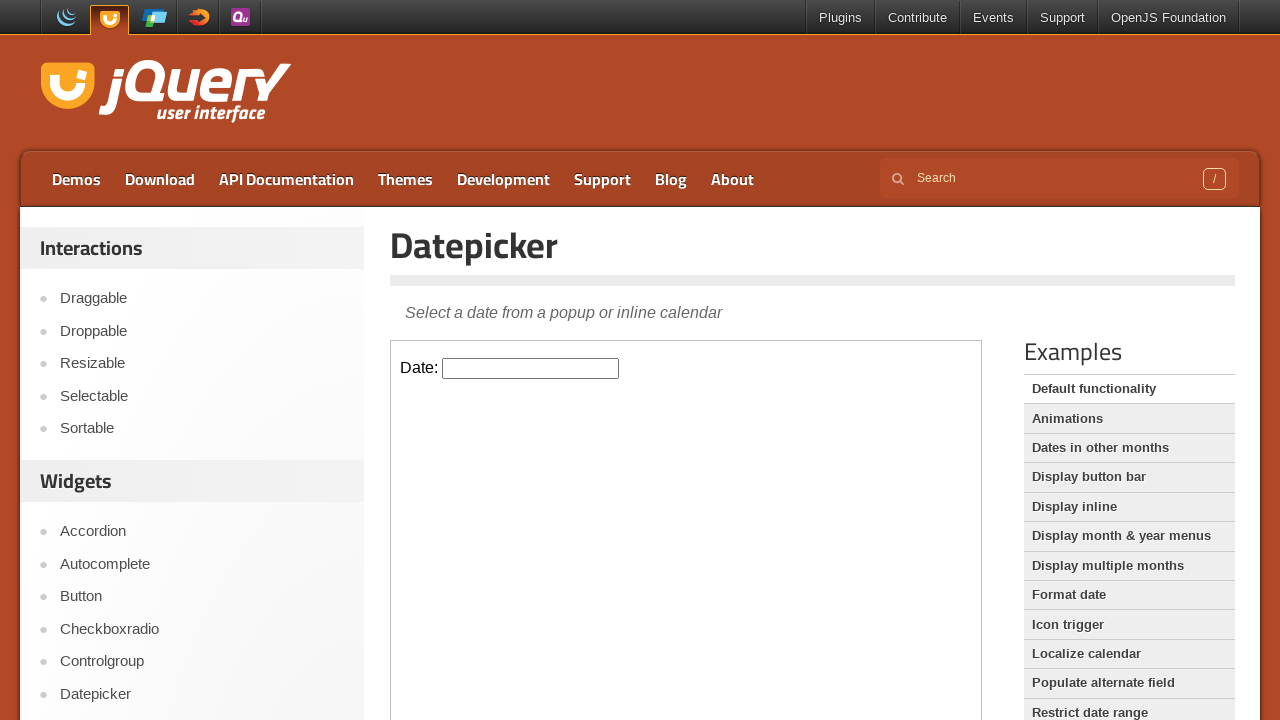

Located the demo iframe containing the datepicker
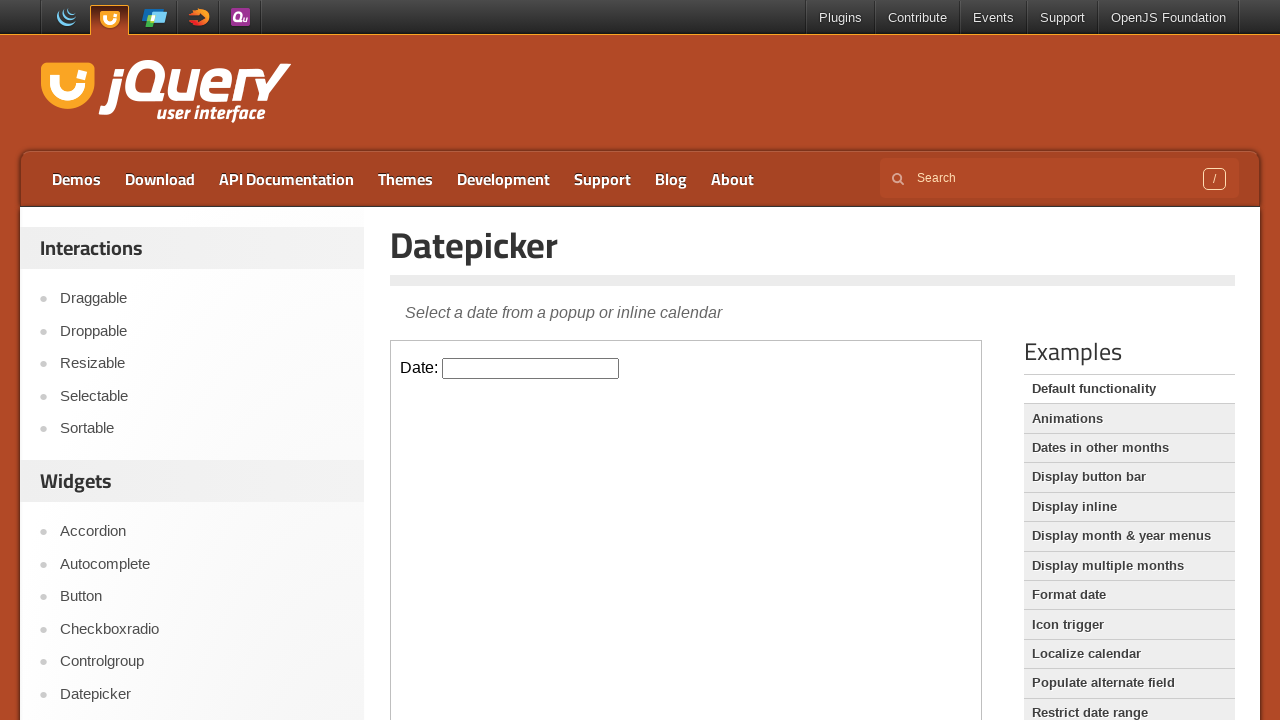

Clicked on the datepicker input to open the calendar at (531, 368) on [class="demo-frame"] >> internal:control=enter-frame >> [id="datepicker"]
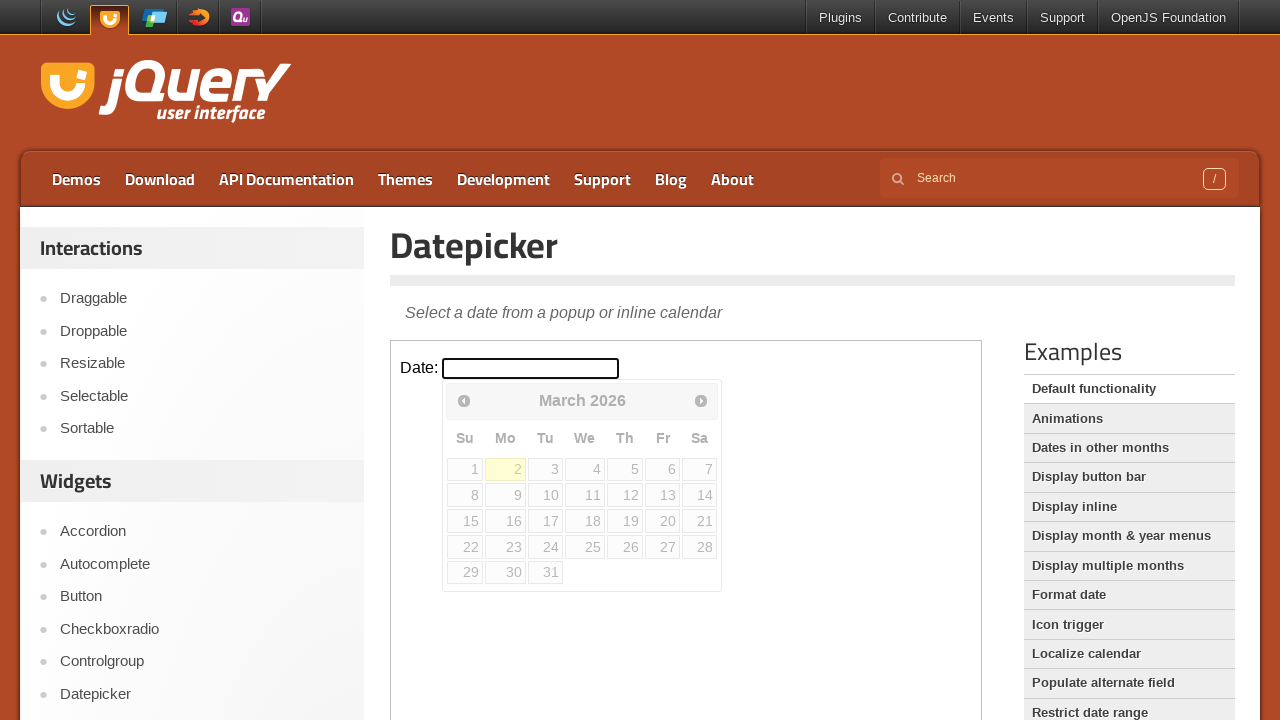

Clicked Next button to navigate to the next month at (701, 400) on [class="demo-frame"] >> internal:control=enter-frame >> [title="Next"]
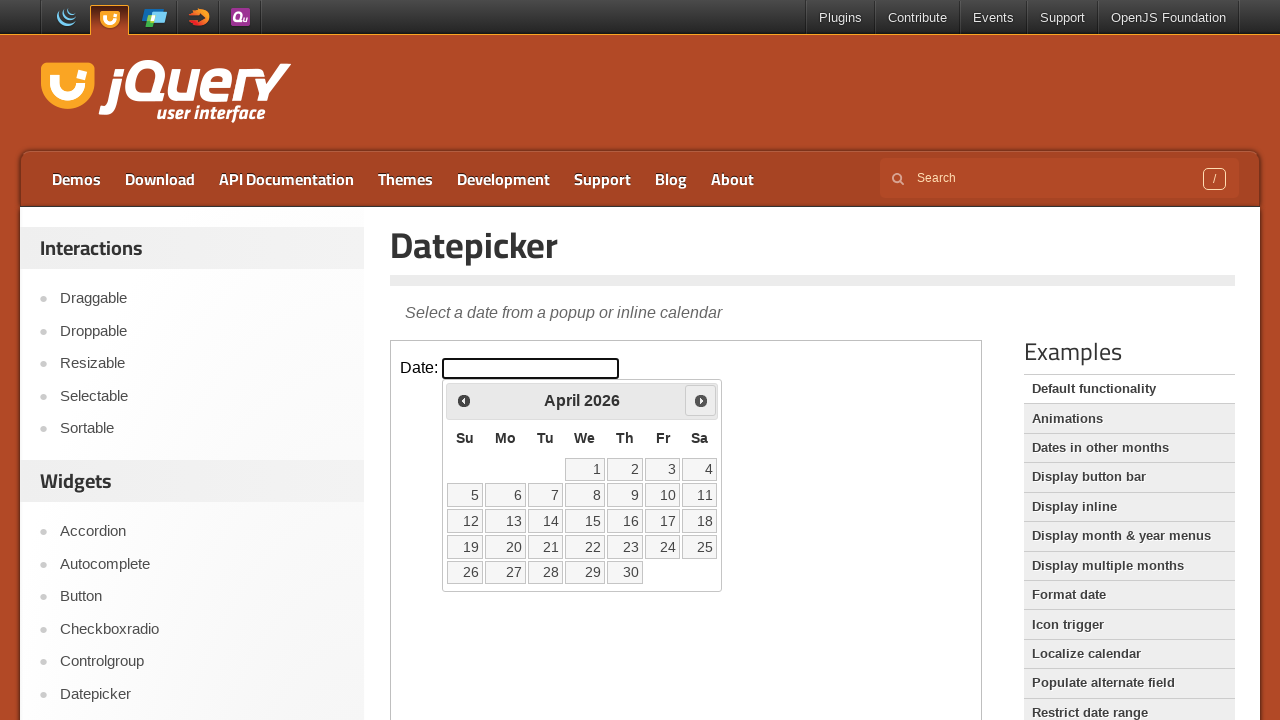

Selected the 15th day from the datepicker at (585, 521) on [class="demo-frame"] >> internal:control=enter-frame >> text=15
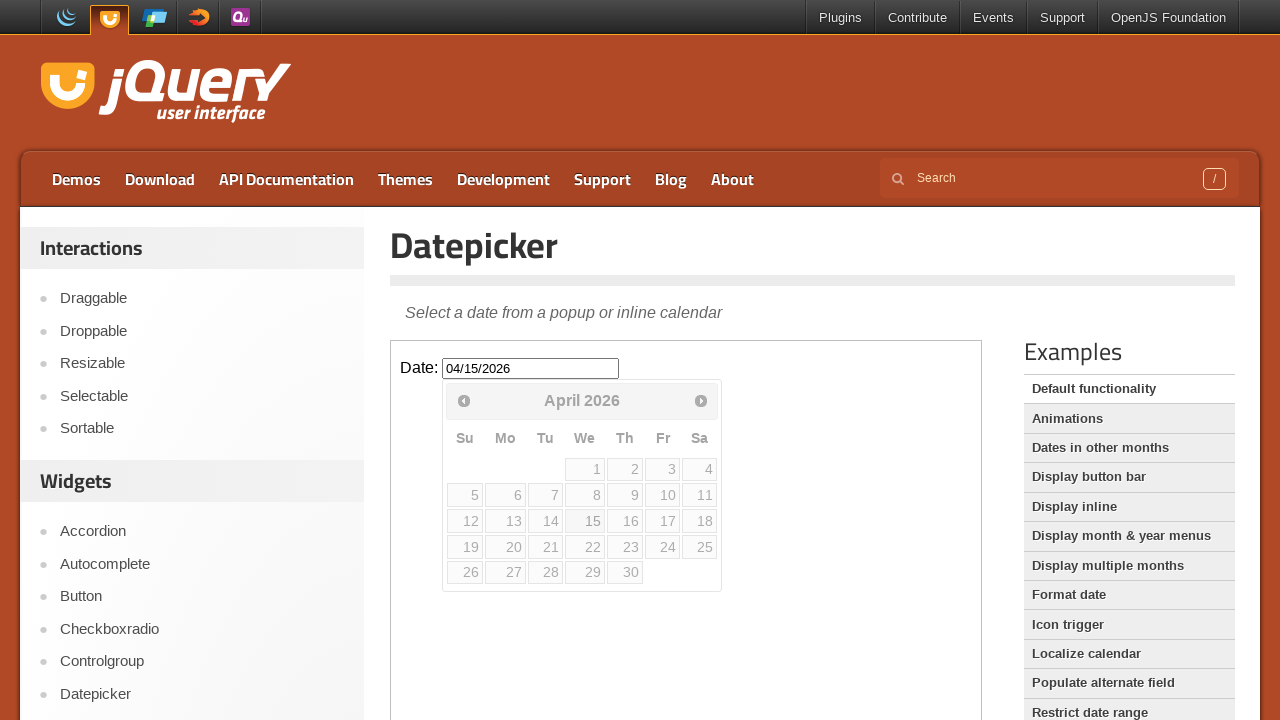

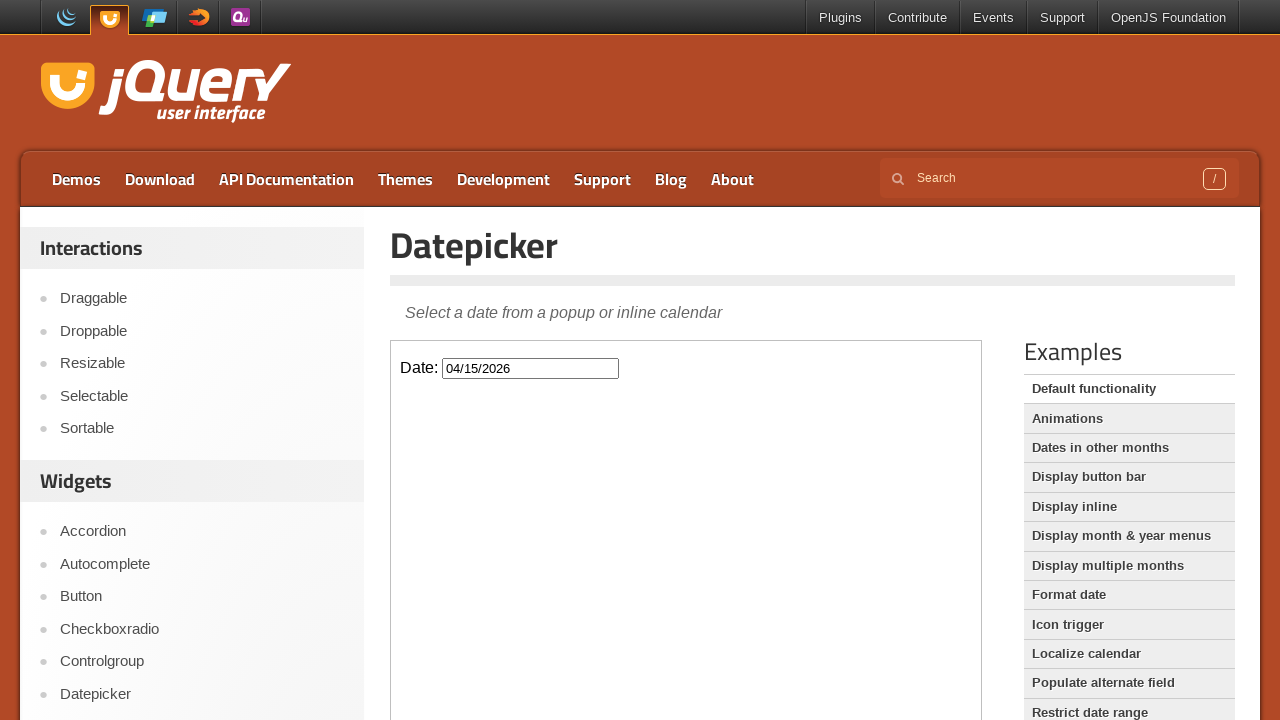